Tests alert handling by clicking a button that triggers a delayed alert and then accepting it

Starting URL: https://demoqa.com/alerts

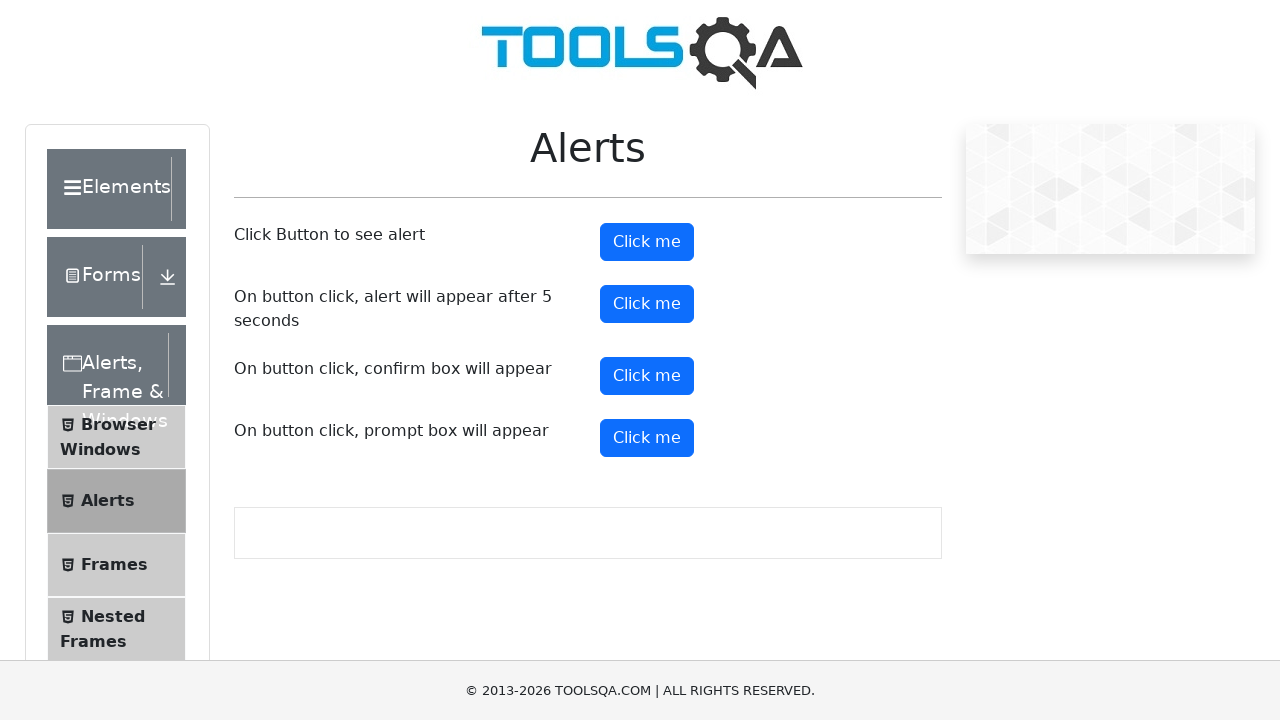

Clicked button to trigger delayed alert at (647, 304) on #timerAlertButton
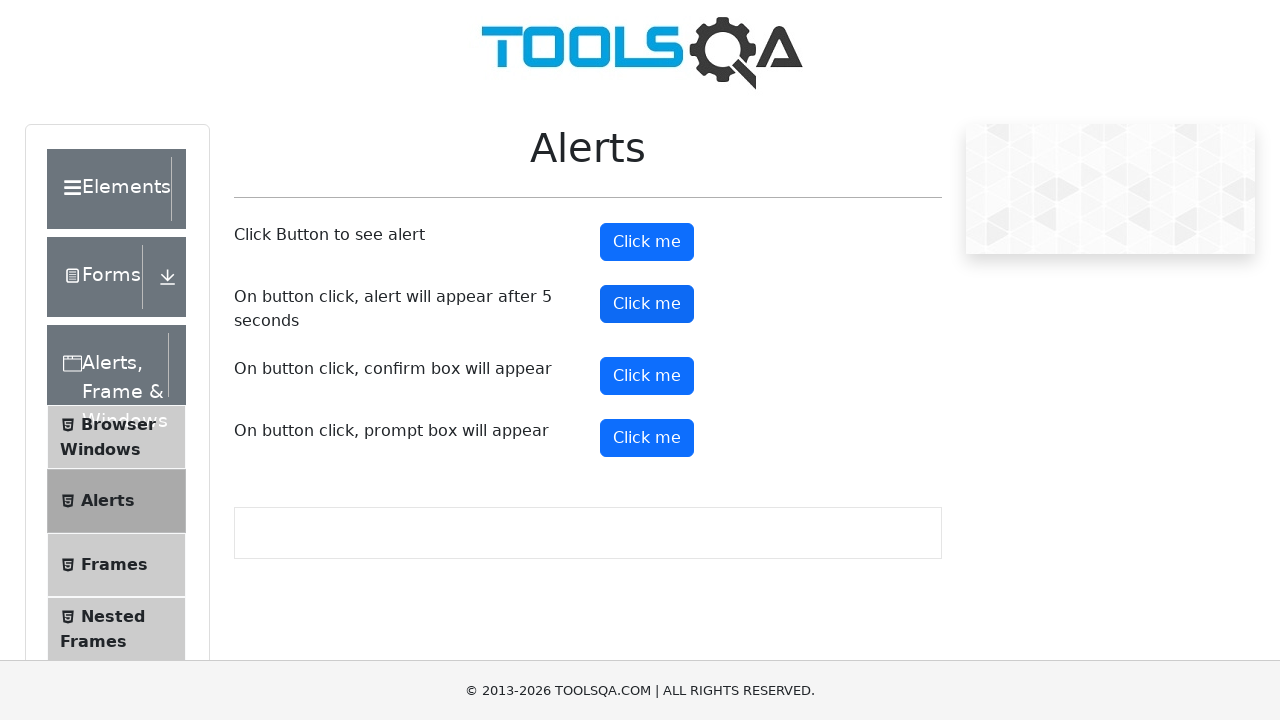

Waited 5 seconds for alert to appear
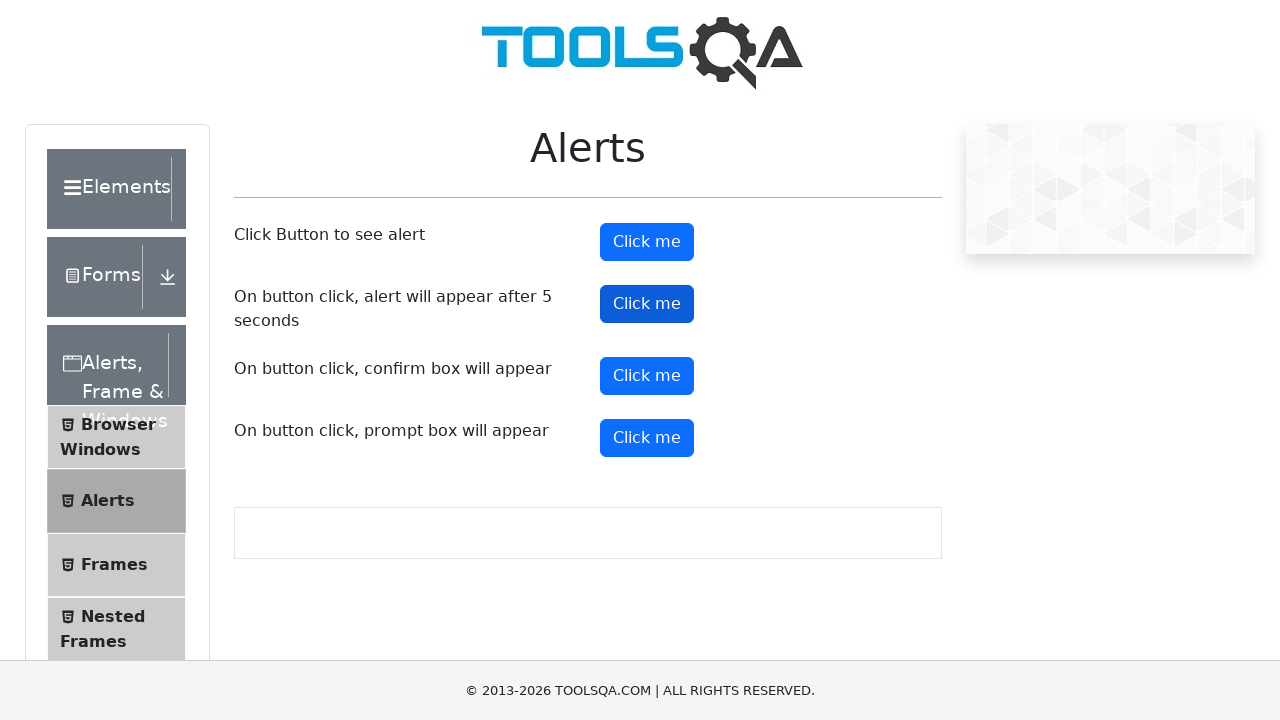

Set up dialog handler to accept alert
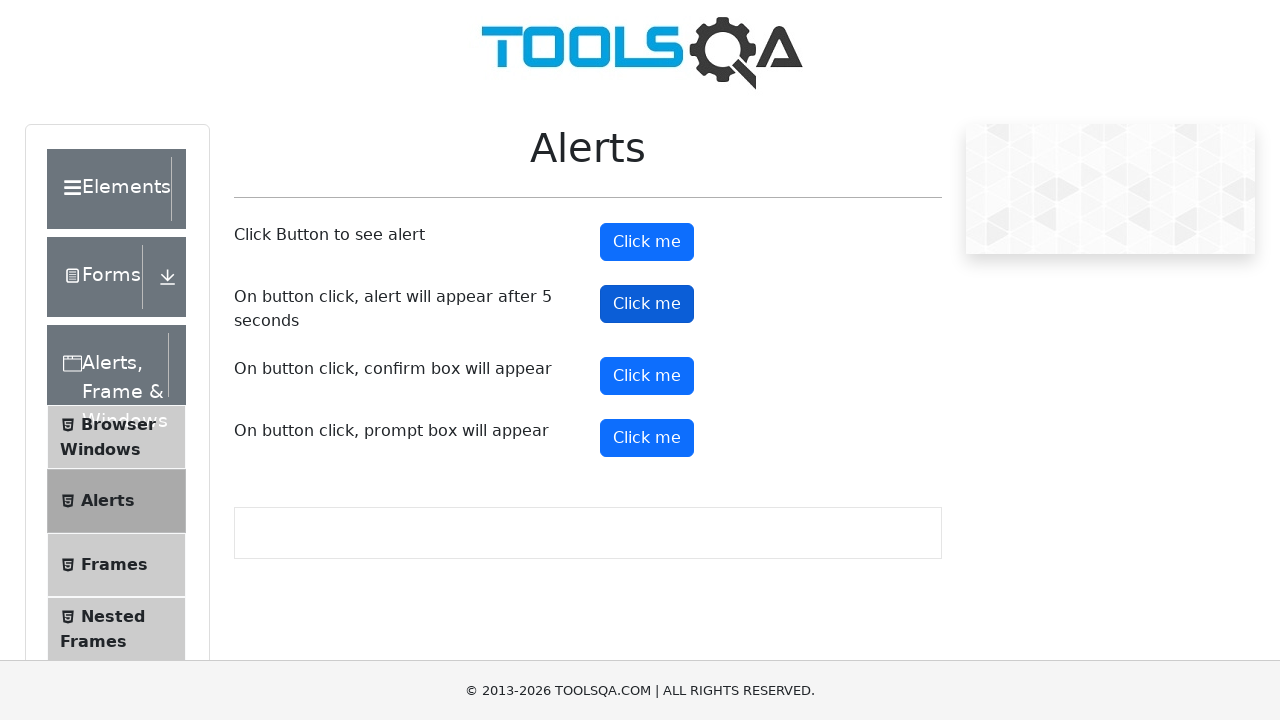

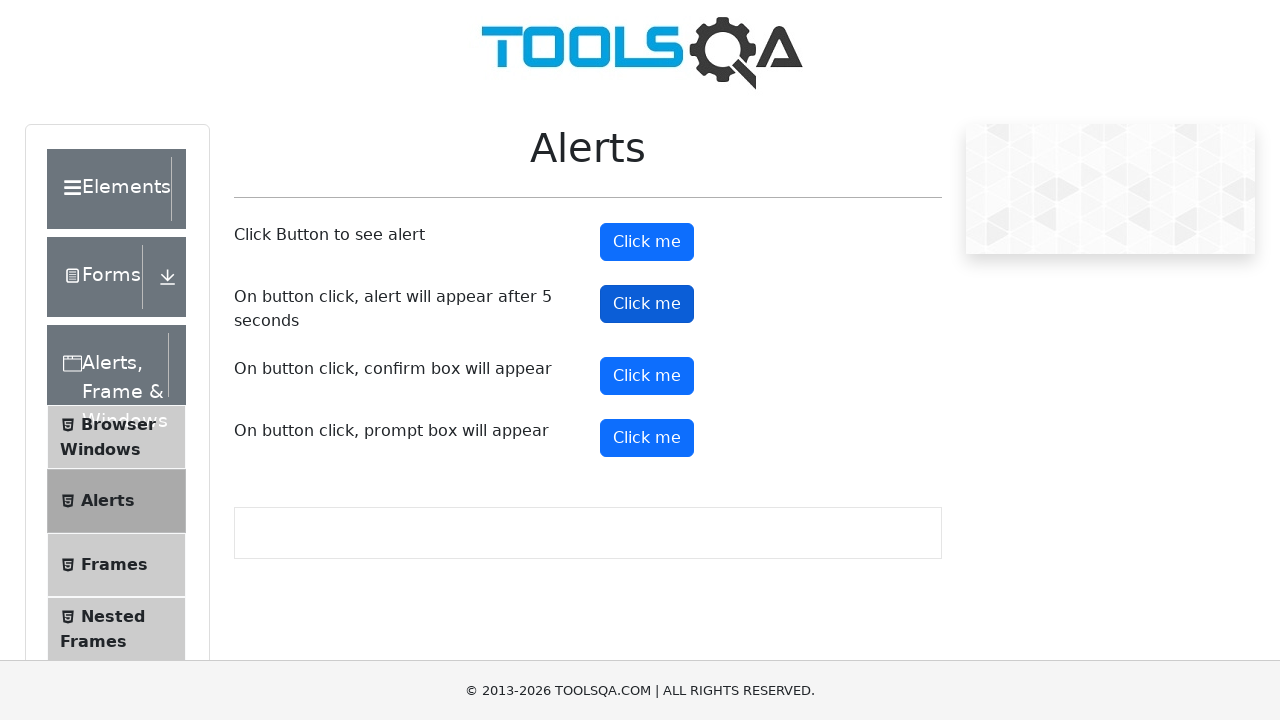